Verifies that the 11+ Bootcamps page has quote sections at mobile viewport

Starting URL: https://myprivatetutoronline.vercel.app/11-plus-bootcamps

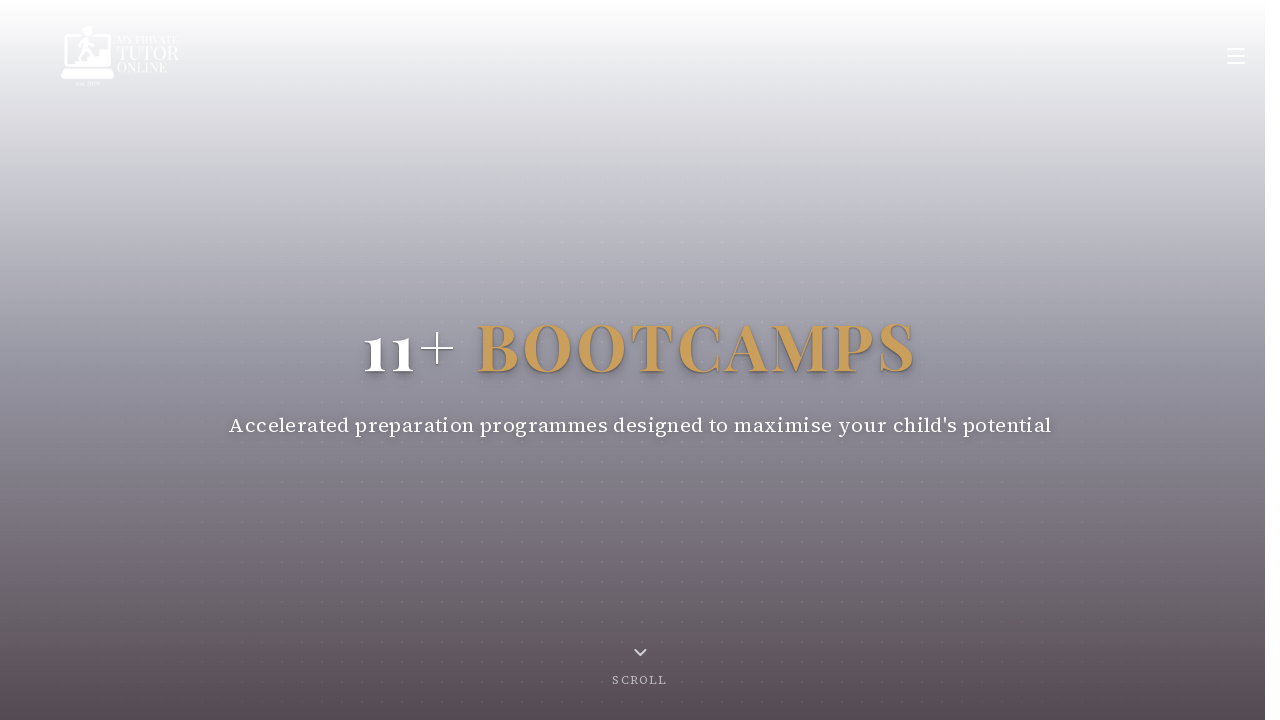

Set mobile viewport to 375x667
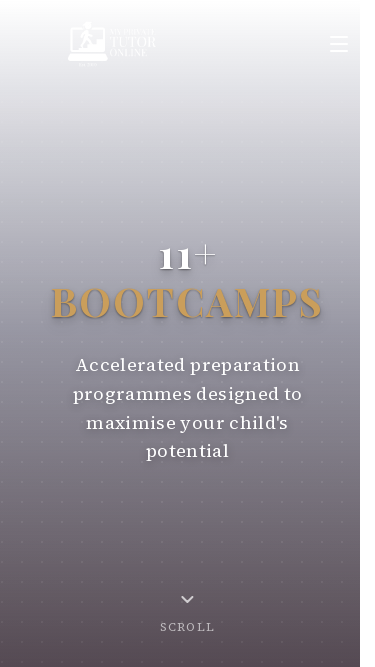

Waited for network idle state
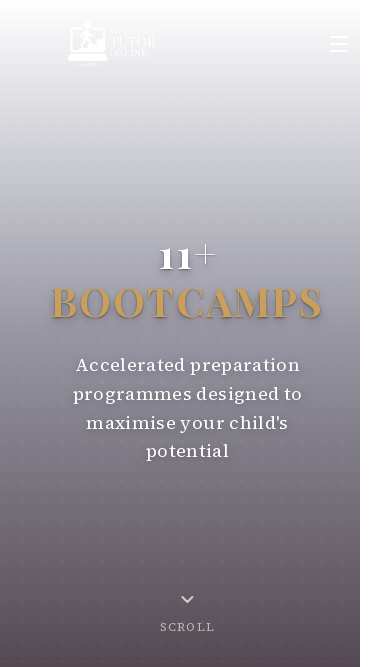

Waited 2 seconds for page stabilization
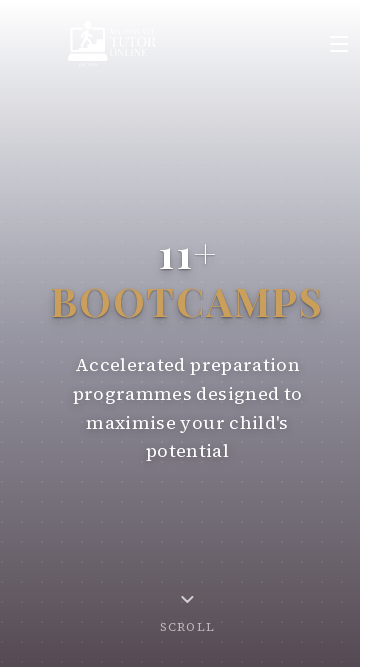

Located all elements matching selector 'blockquote'
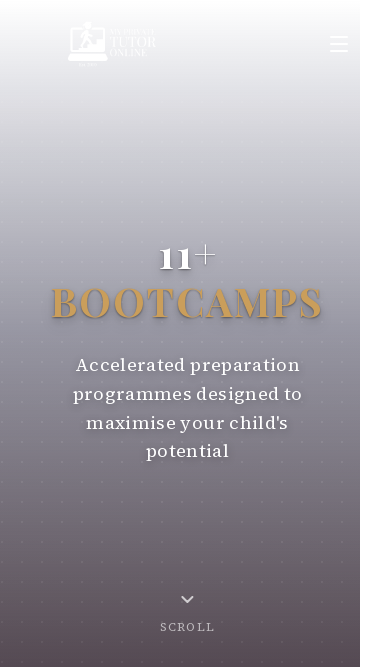

Scrolled visible quote element into view from selector 'blockquote'
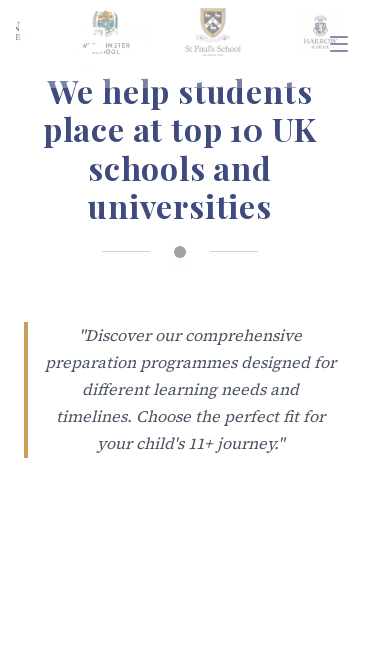

Located all elements matching selector '.quote-section'
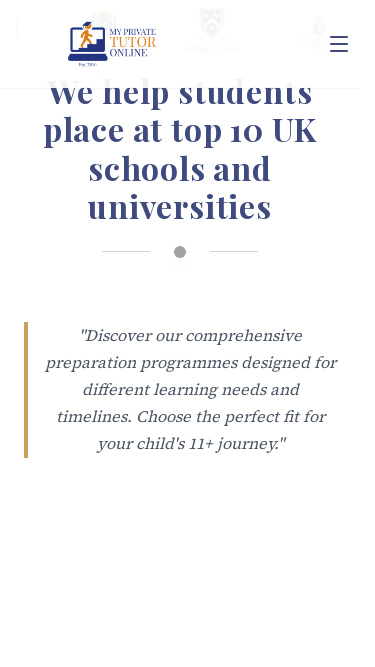

Located all elements matching selector '.font-serif.italic'
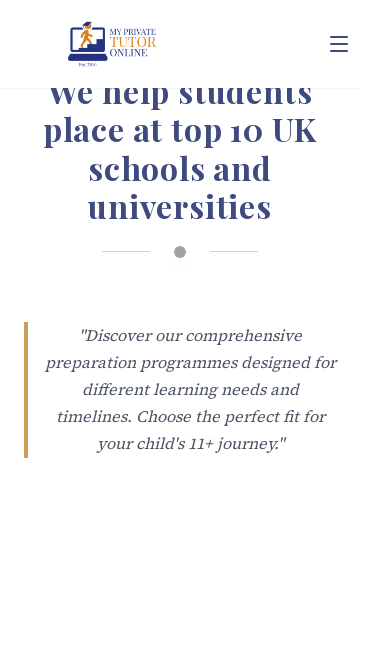

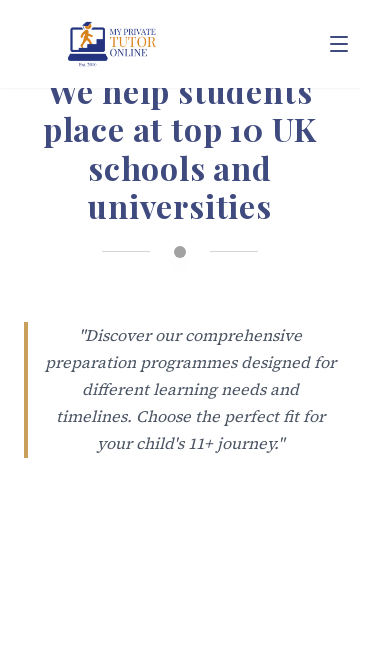